Tests that edits are cancelled when pressing Escape key

Starting URL: https://demo.playwright.dev/todomvc

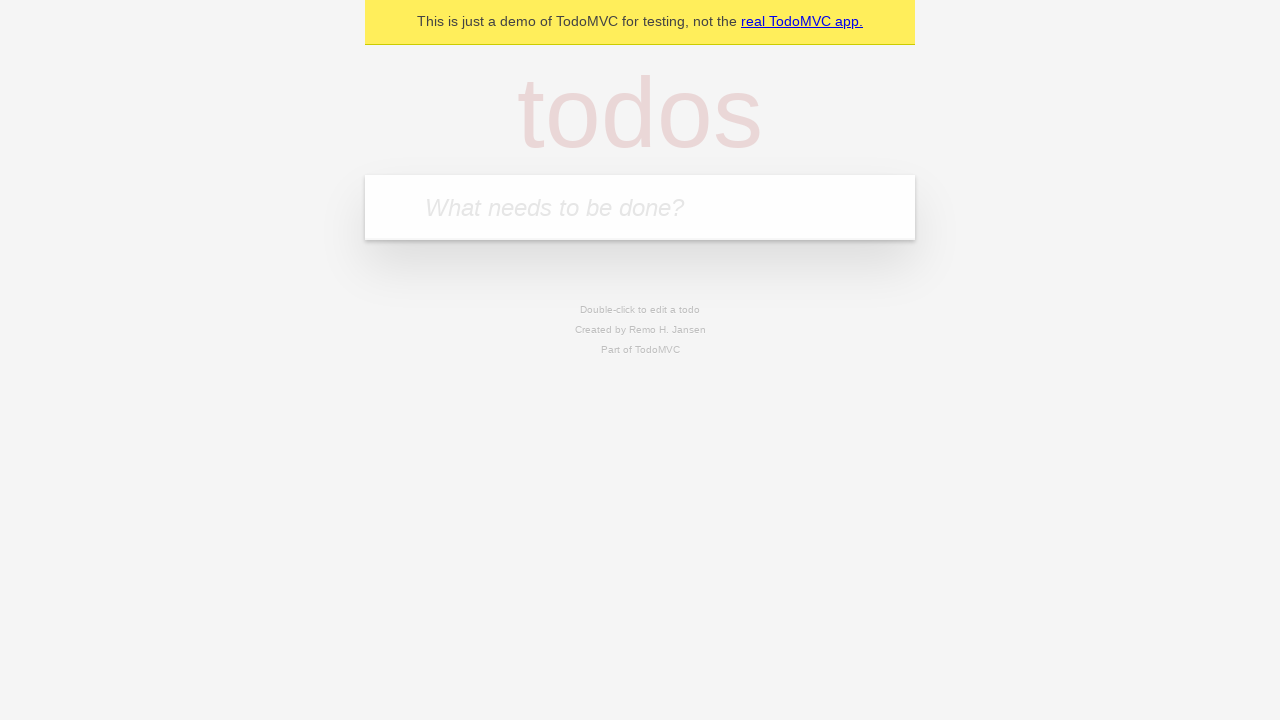

Filled new todo input with 'buy some cheese' on internal:attr=[placeholder="What needs to be done?"i]
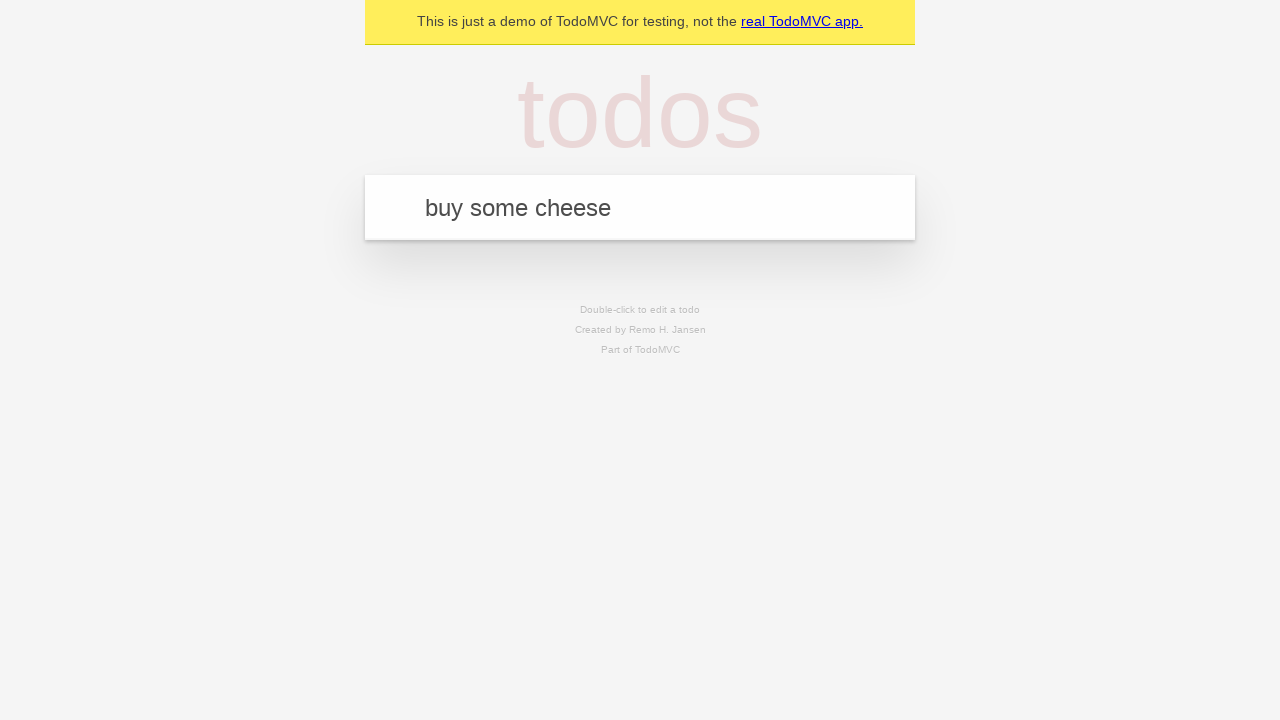

Pressed Enter to create todo 'buy some cheese' on internal:attr=[placeholder="What needs to be done?"i]
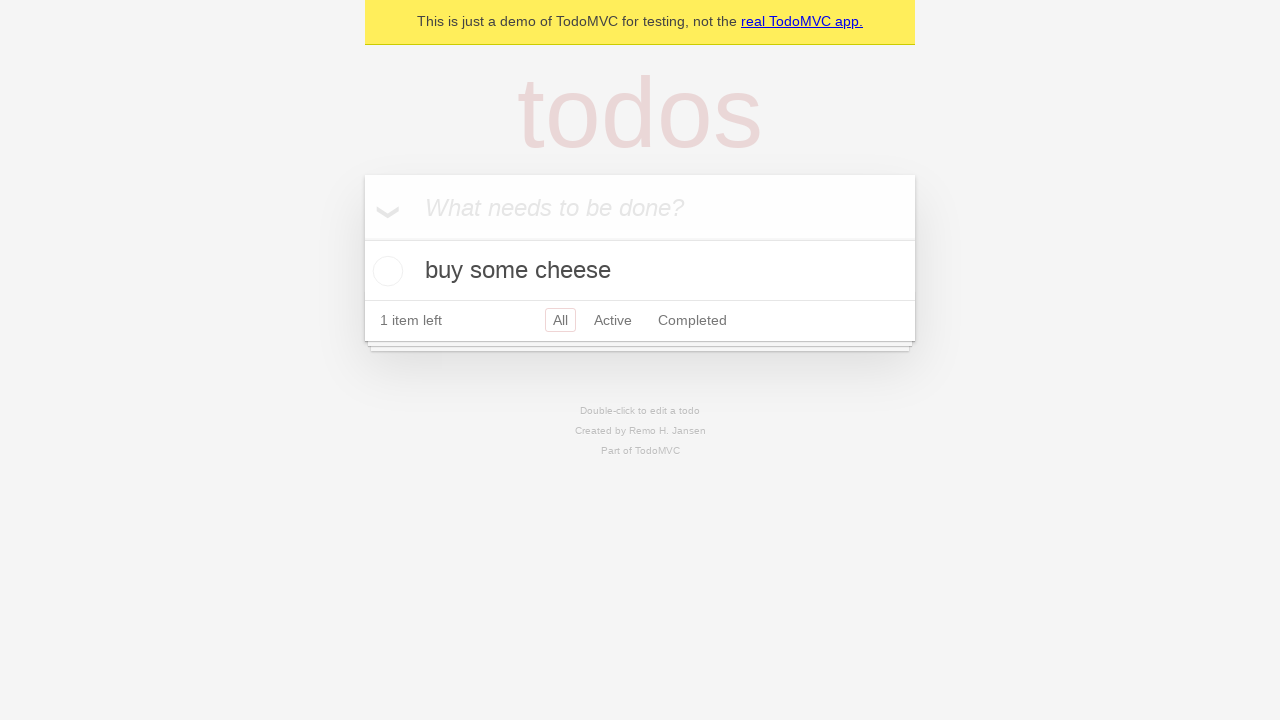

Filled new todo input with 'feed the cat' on internal:attr=[placeholder="What needs to be done?"i]
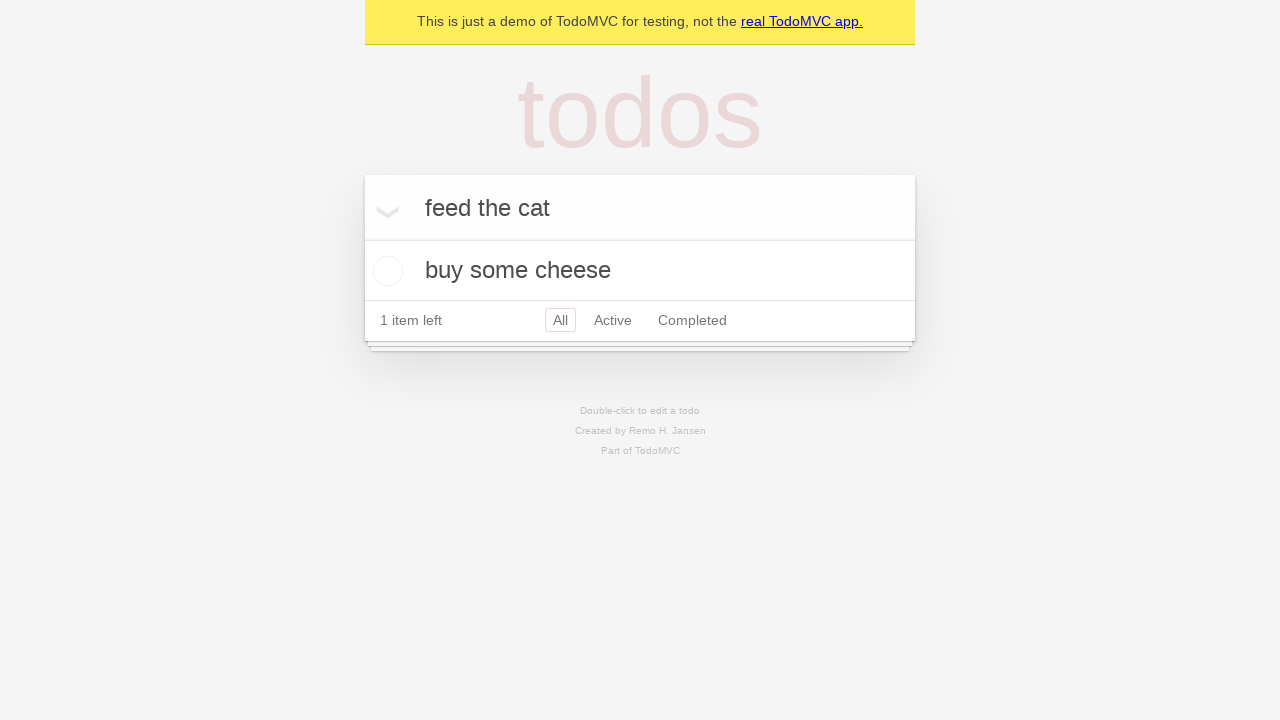

Pressed Enter to create todo 'feed the cat' on internal:attr=[placeholder="What needs to be done?"i]
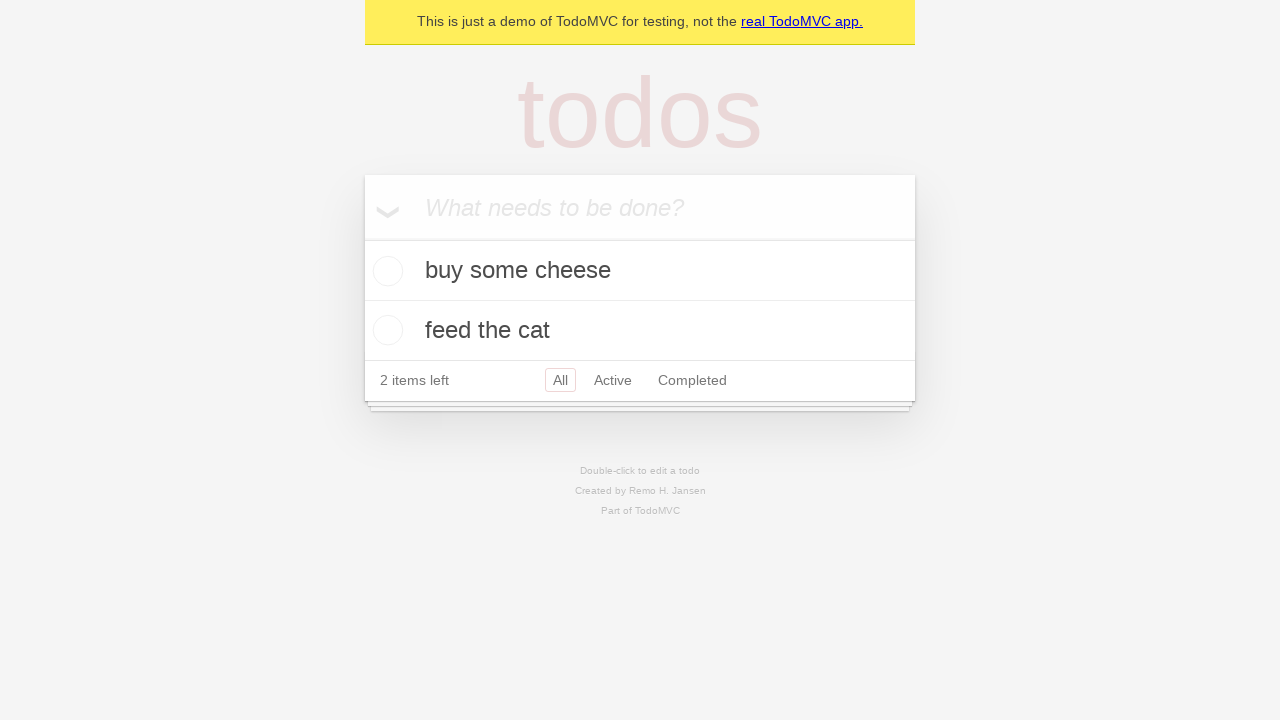

Filled new todo input with 'book a doctors appointment' on internal:attr=[placeholder="What needs to be done?"i]
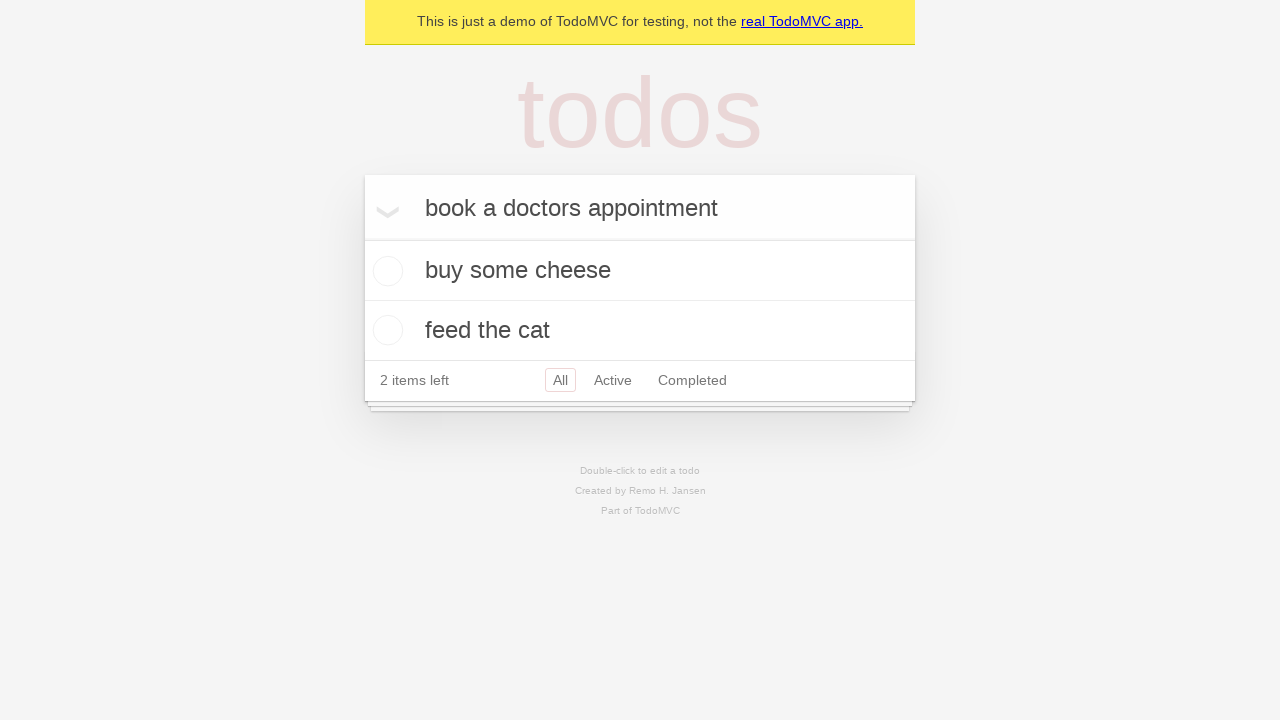

Pressed Enter to create todo 'book a doctors appointment' on internal:attr=[placeholder="What needs to be done?"i]
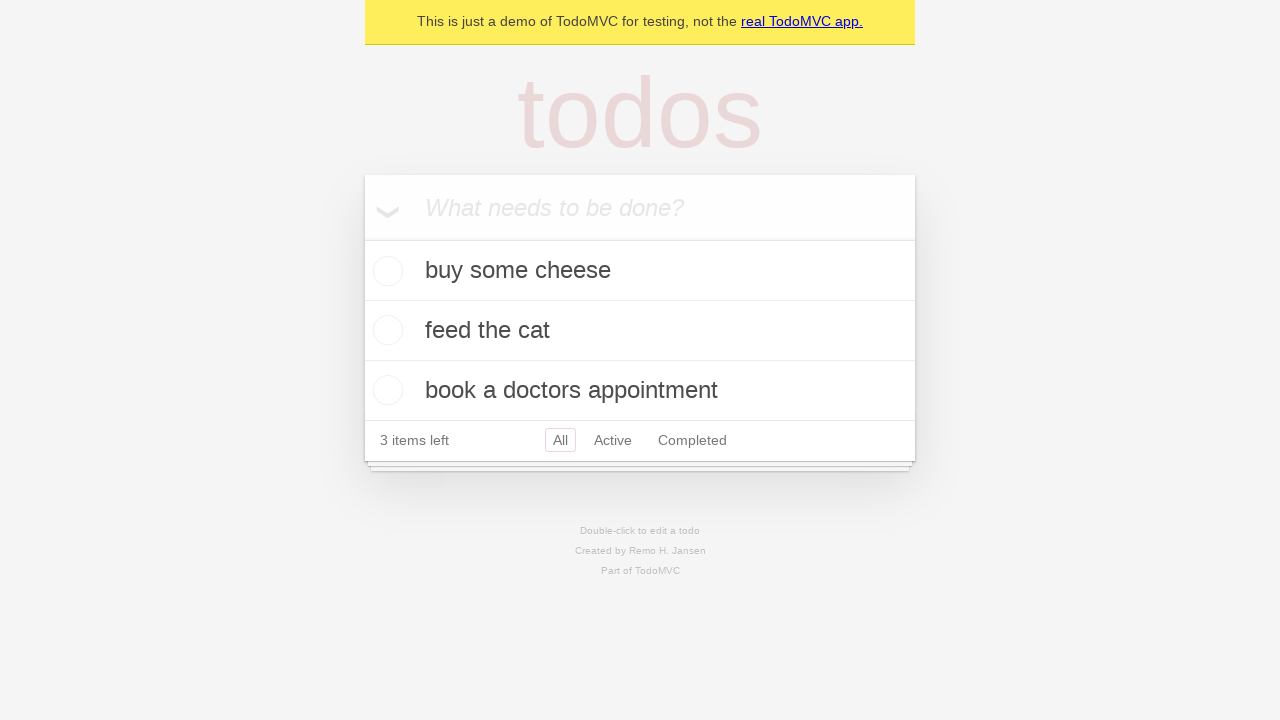

Double-clicked on second todo item to enter edit mode at (640, 331) on internal:testid=[data-testid="todo-item"s] >> nth=1
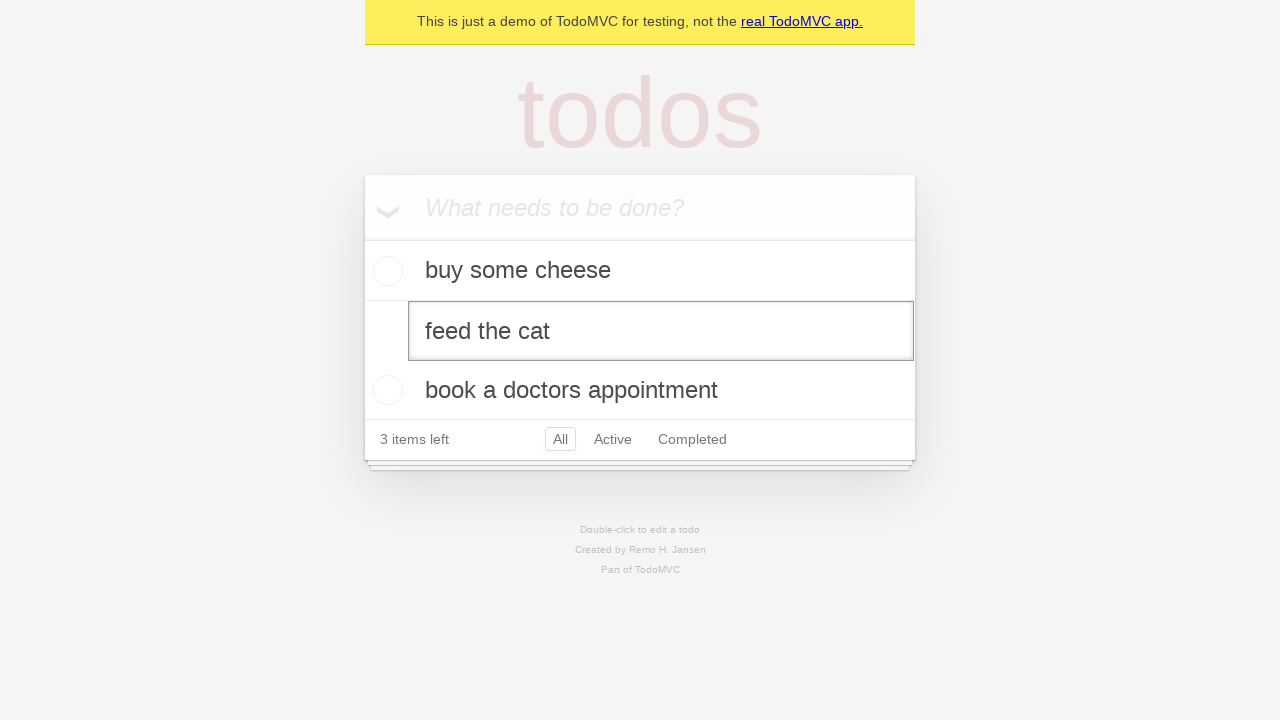

Filled edit field with 'buy some sausages' on internal:testid=[data-testid="todo-item"s] >> nth=1 >> internal:role=textbox[nam
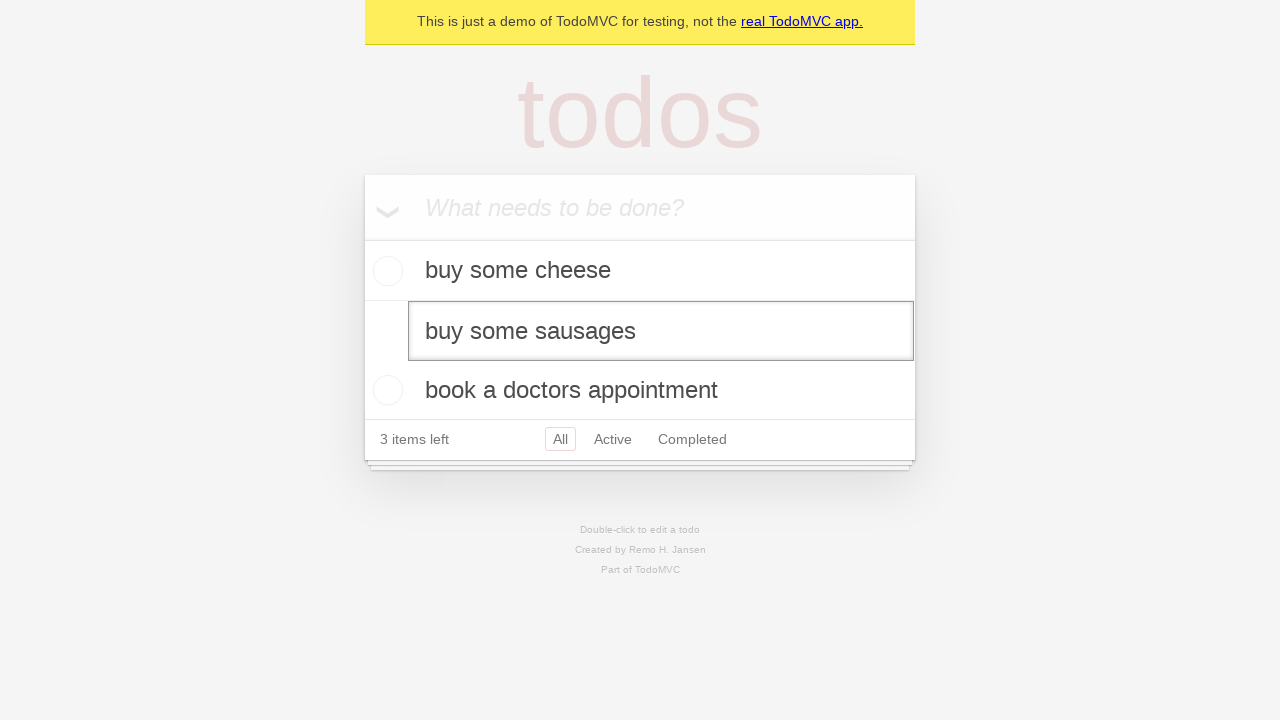

Pressed Escape key to cancel edit on internal:testid=[data-testid="todo-item"s] >> nth=1 >> internal:role=textbox[nam
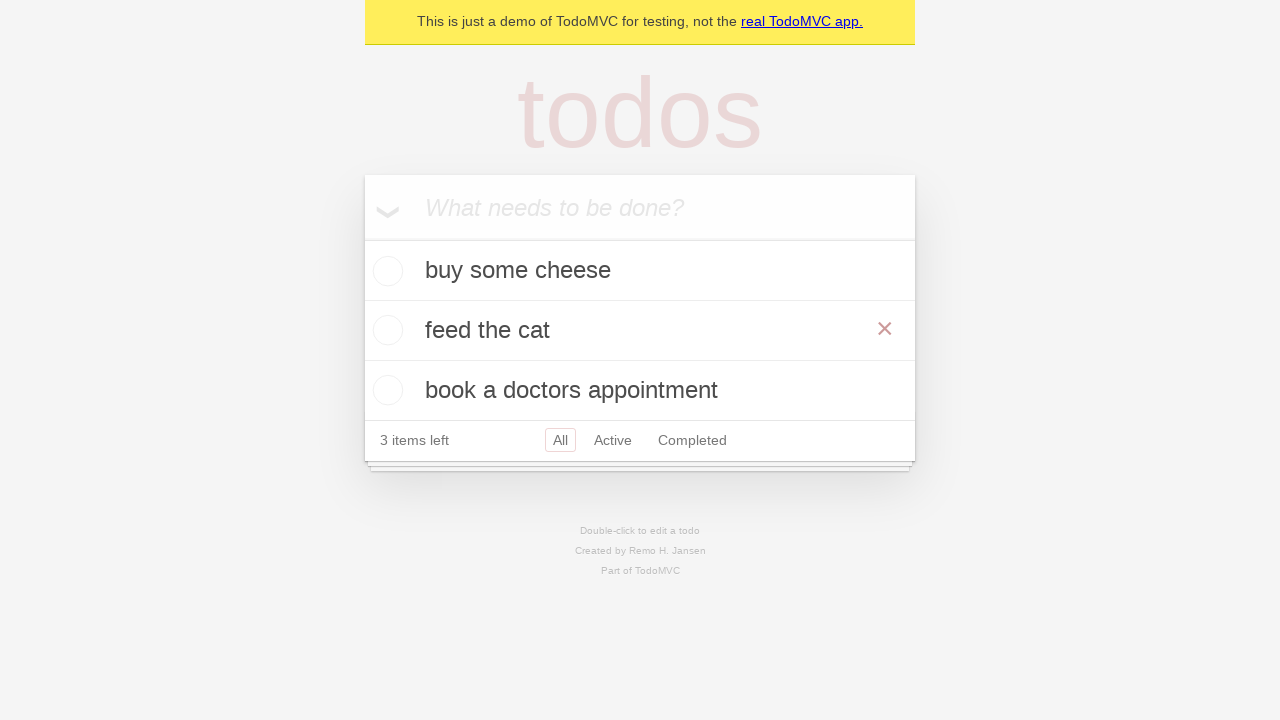

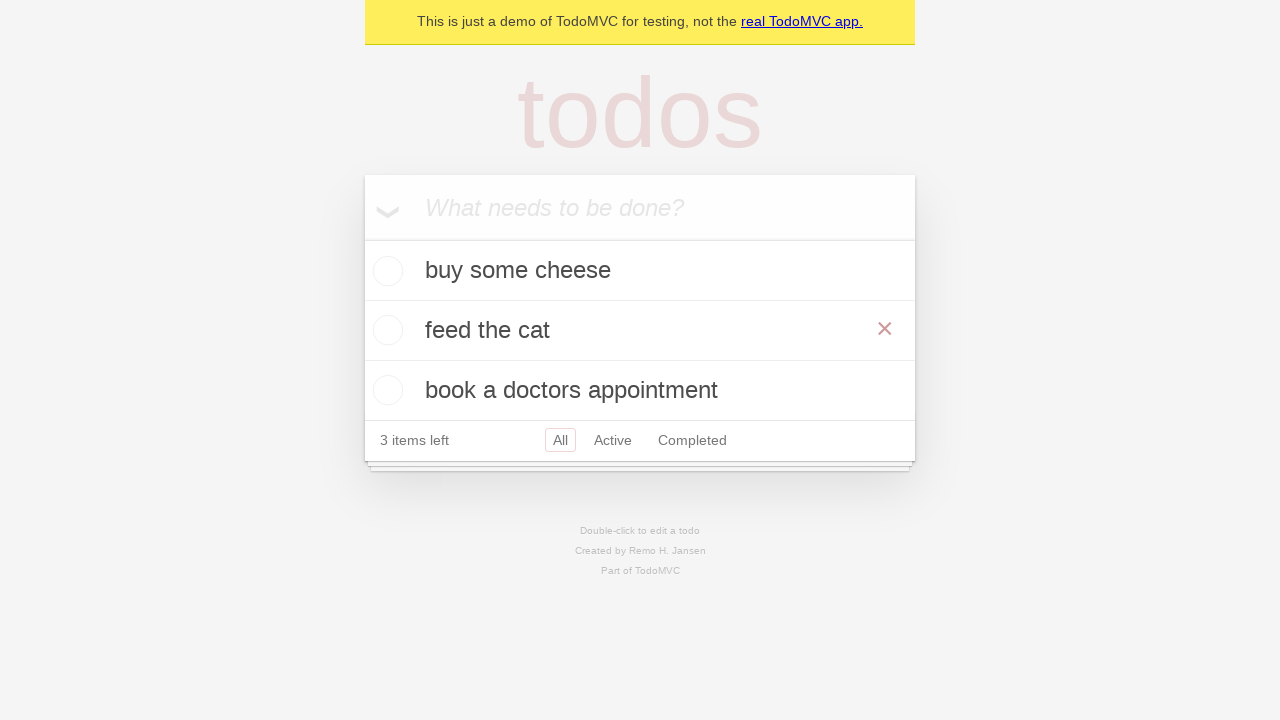